Tests JavaScript prompt dialog by clicking trigger button, entering text into the prompt, and accepting it

Starting URL: https://the-internet.herokuapp.com/javascript_alerts

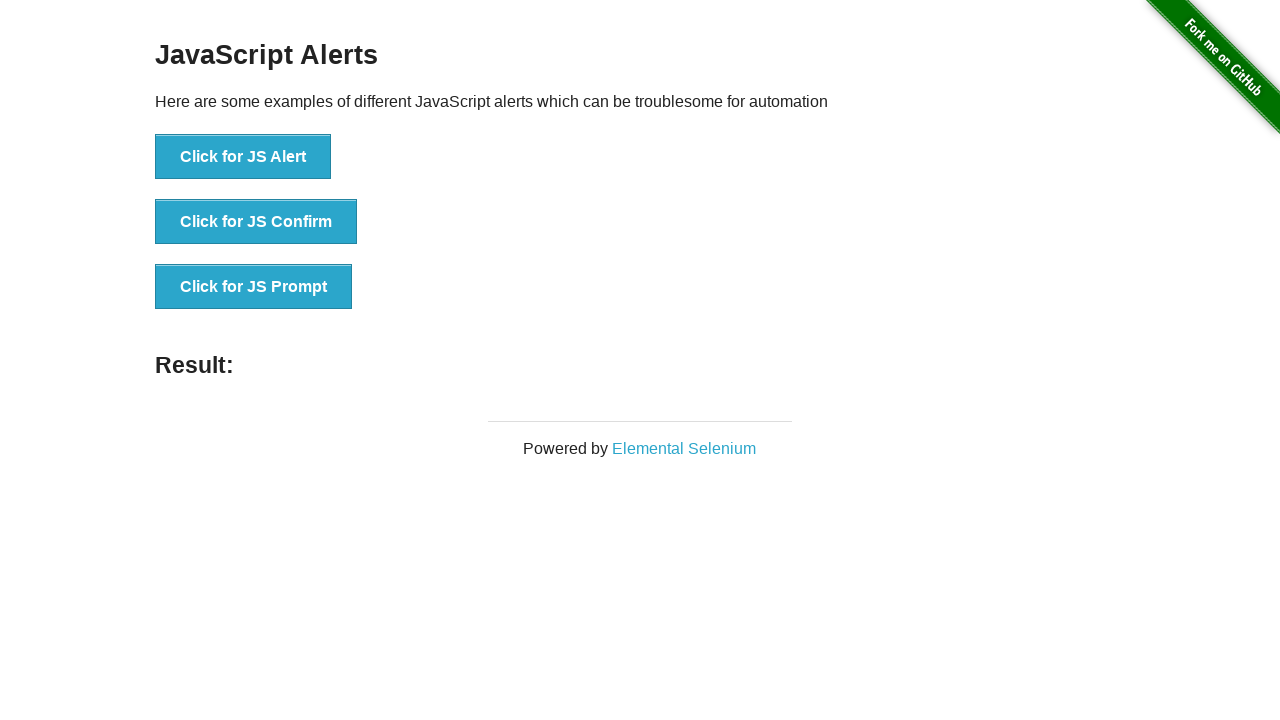

Set up dialog handler to accept prompt with text 'Hi good morning'
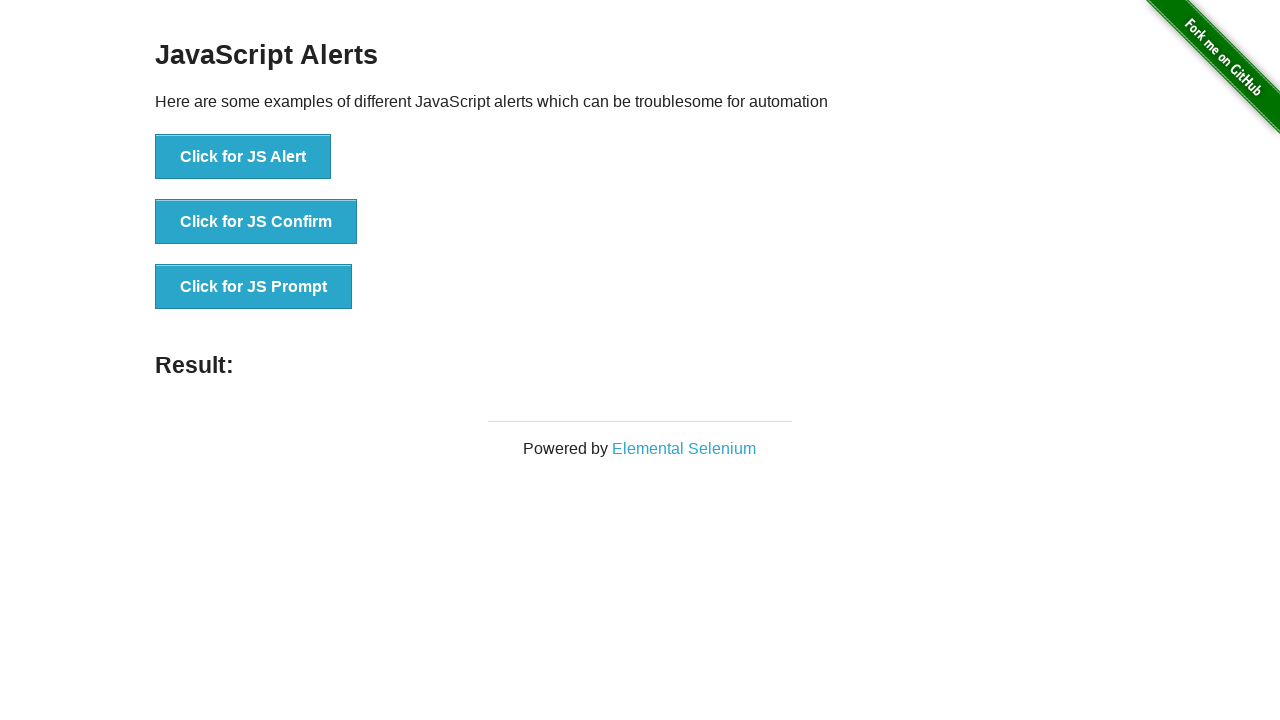

Clicked the 'Click for JS Prompt' button to trigger JavaScript prompt dialog at (254, 287) on xpath=//button[normalize-space()='Click for JS Prompt']
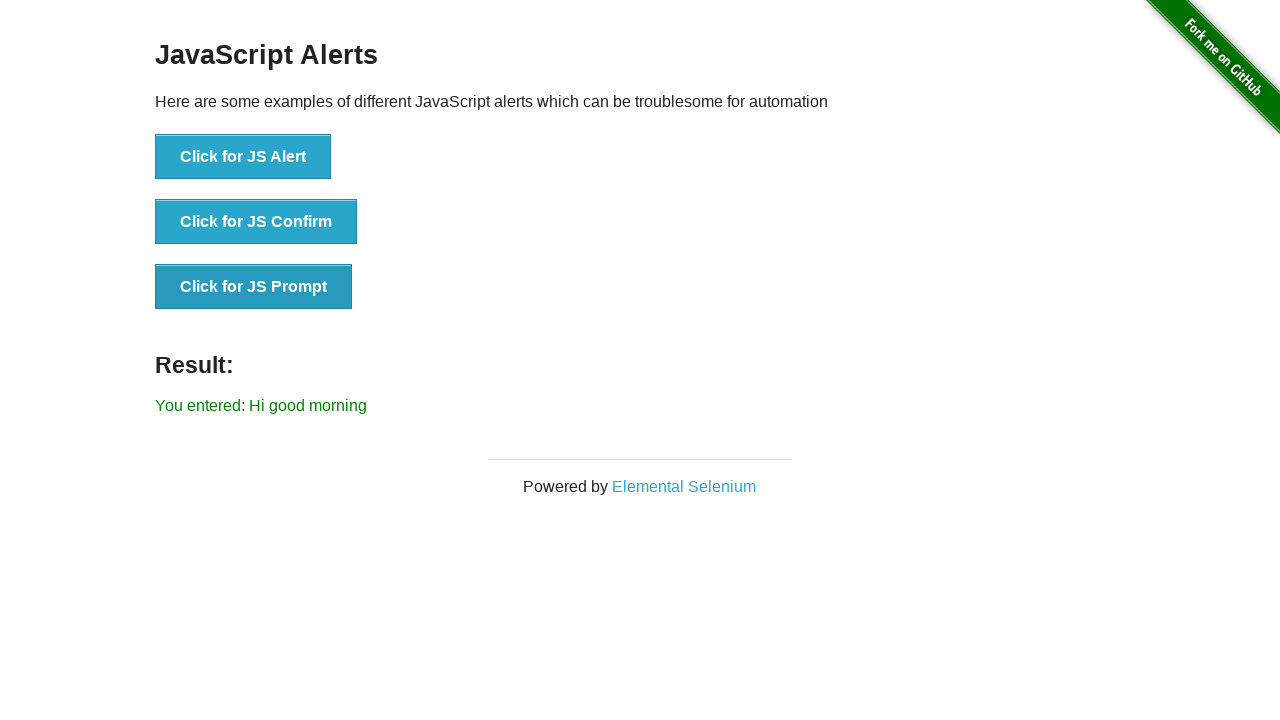

Prompt dialog was accepted and result element loaded
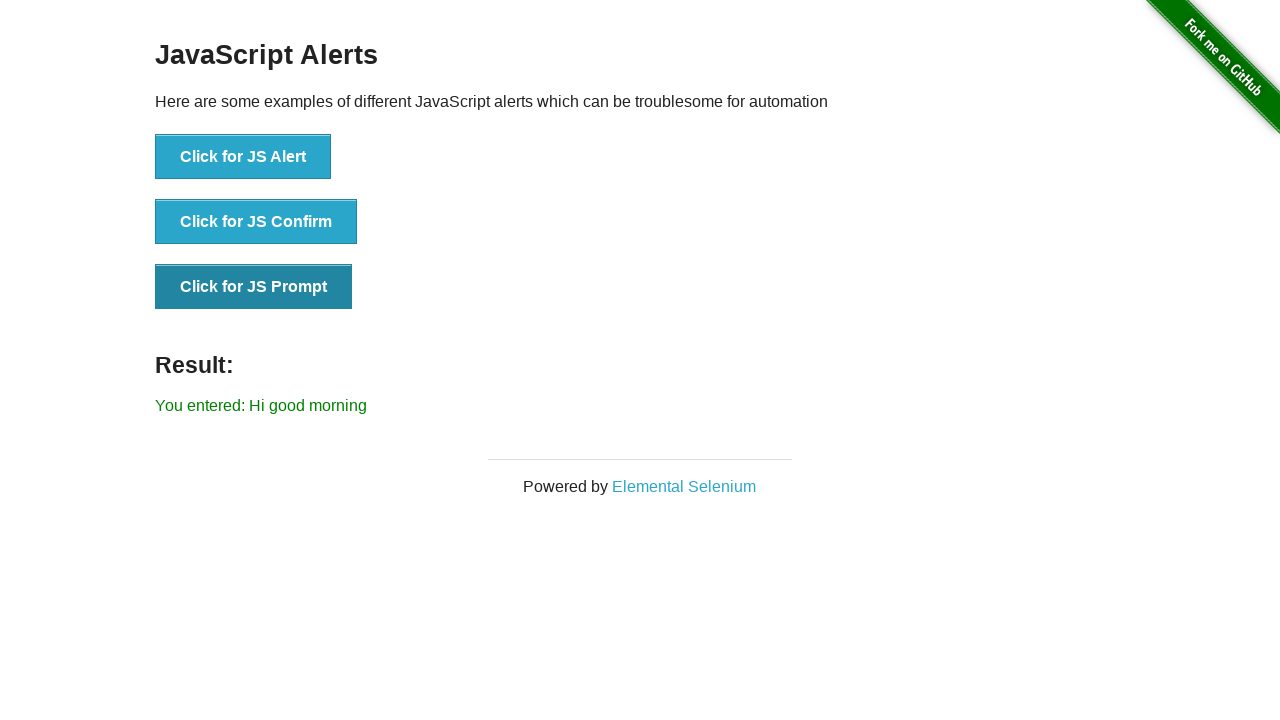

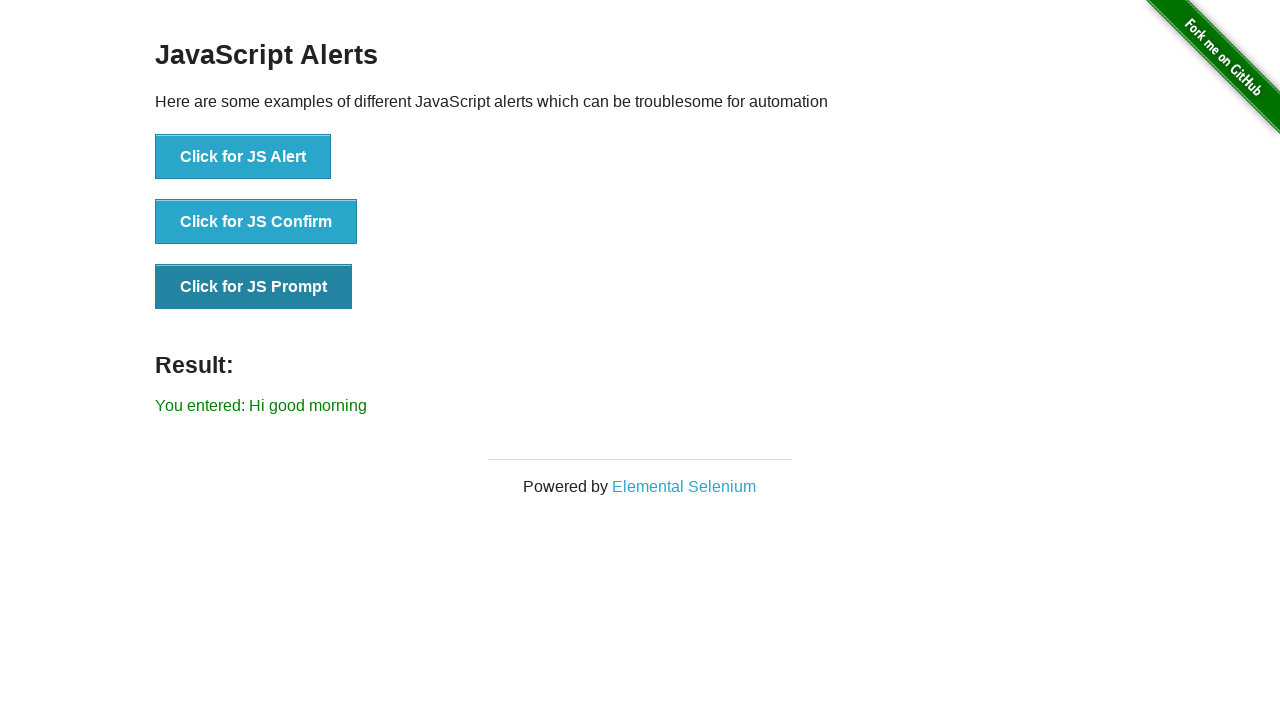